Tests clearing the complete state of all items by unchecking the toggle all checkbox

Starting URL: https://demo.playwright.dev/todomvc

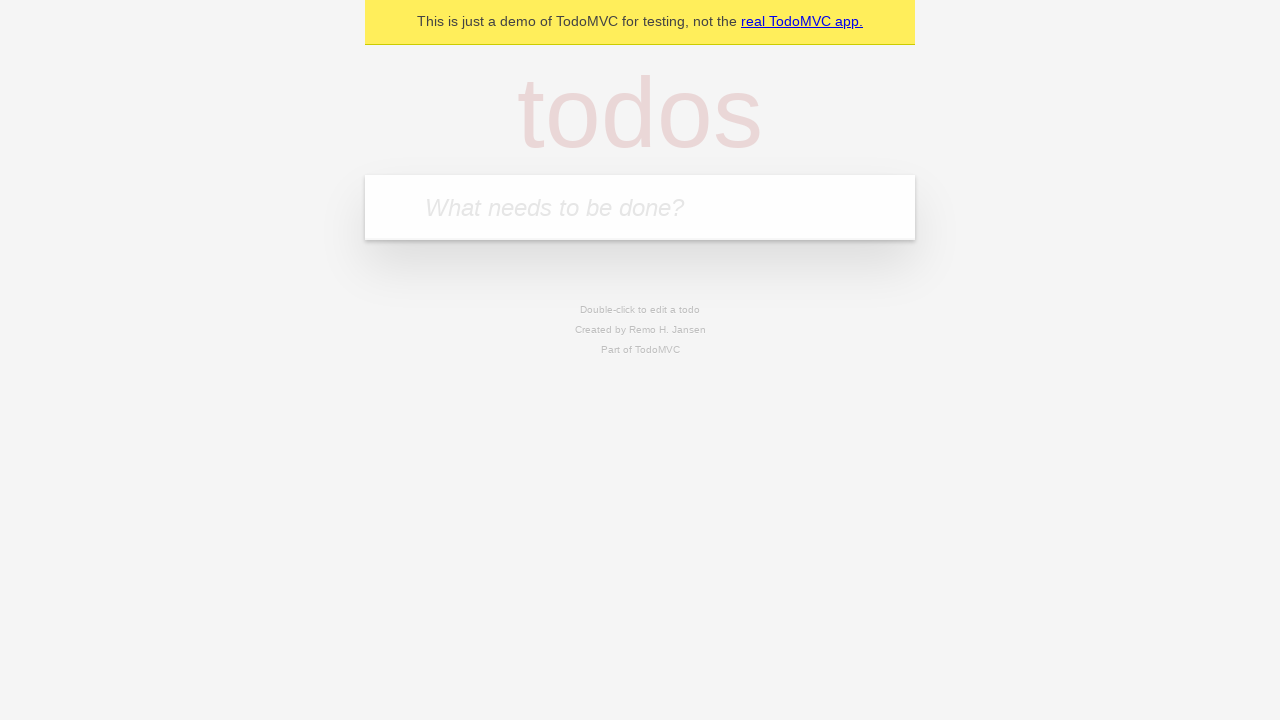

Filled todo input with 'buy some cheese' on internal:attr=[placeholder="What needs to be done?"i]
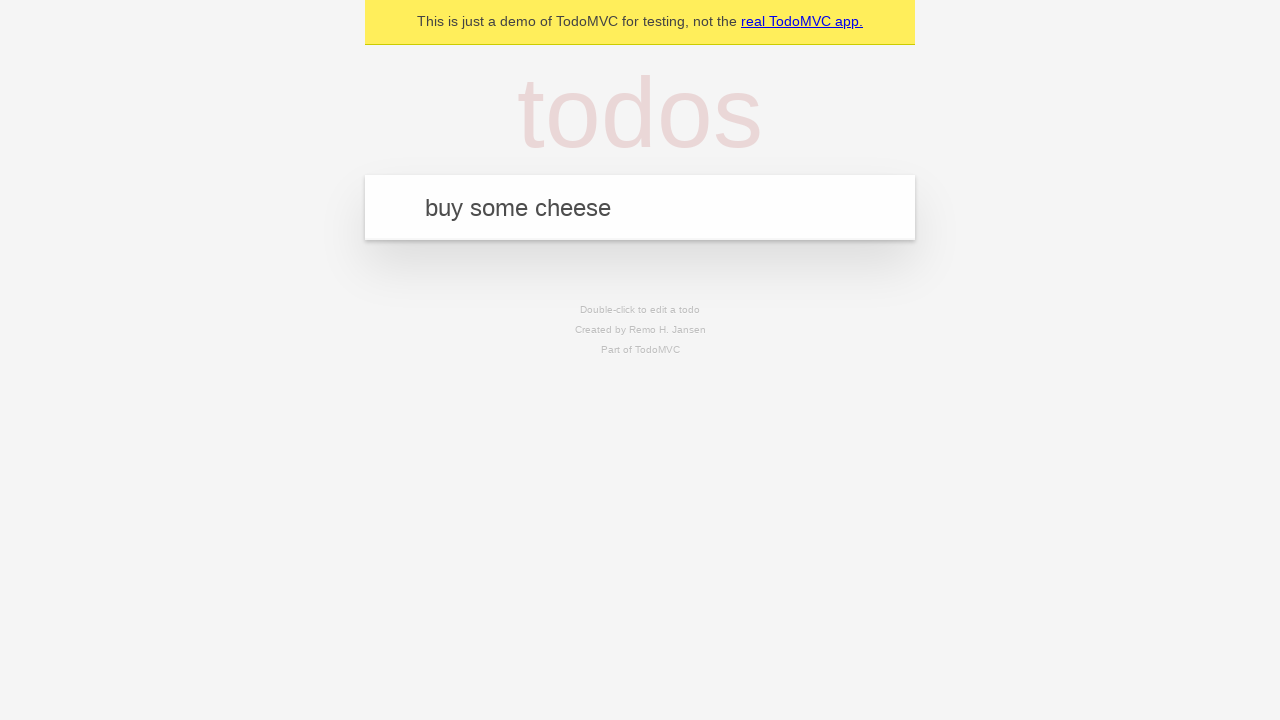

Pressed Enter to create first todo on internal:attr=[placeholder="What needs to be done?"i]
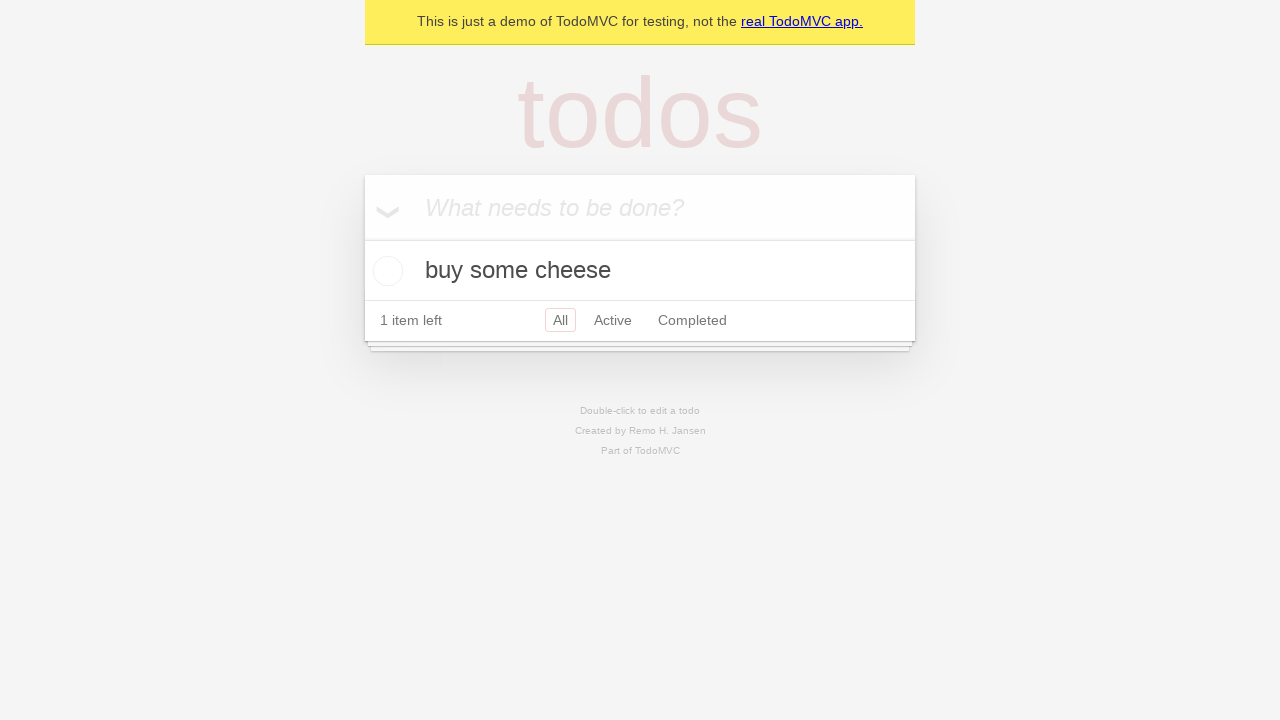

Filled todo input with 'feed the cat' on internal:attr=[placeholder="What needs to be done?"i]
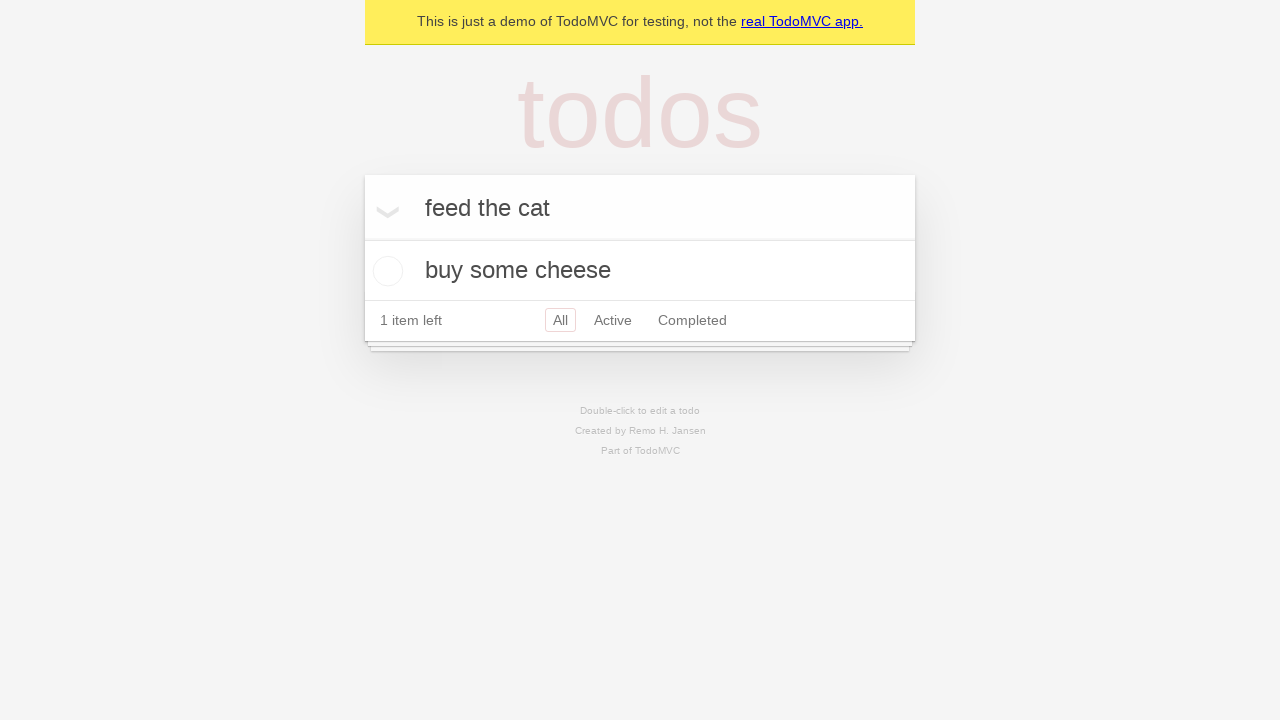

Pressed Enter to create second todo on internal:attr=[placeholder="What needs to be done?"i]
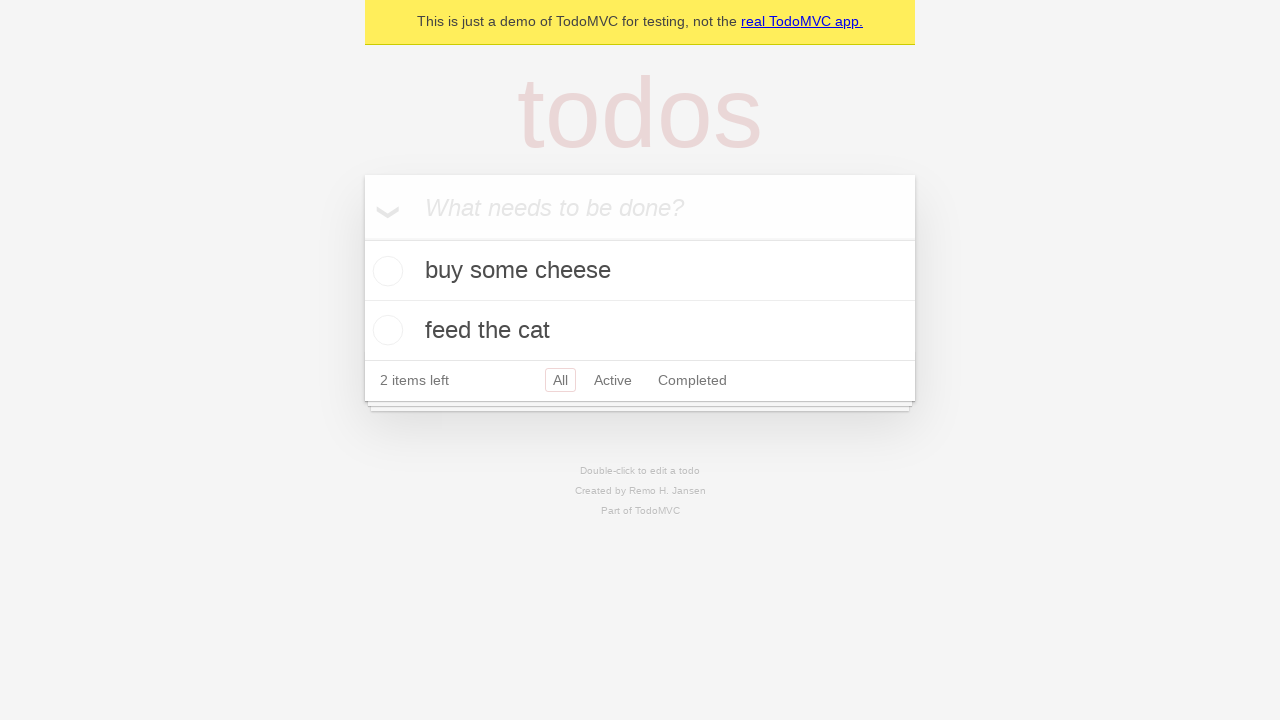

Filled todo input with 'book a doctors appointment' on internal:attr=[placeholder="What needs to be done?"i]
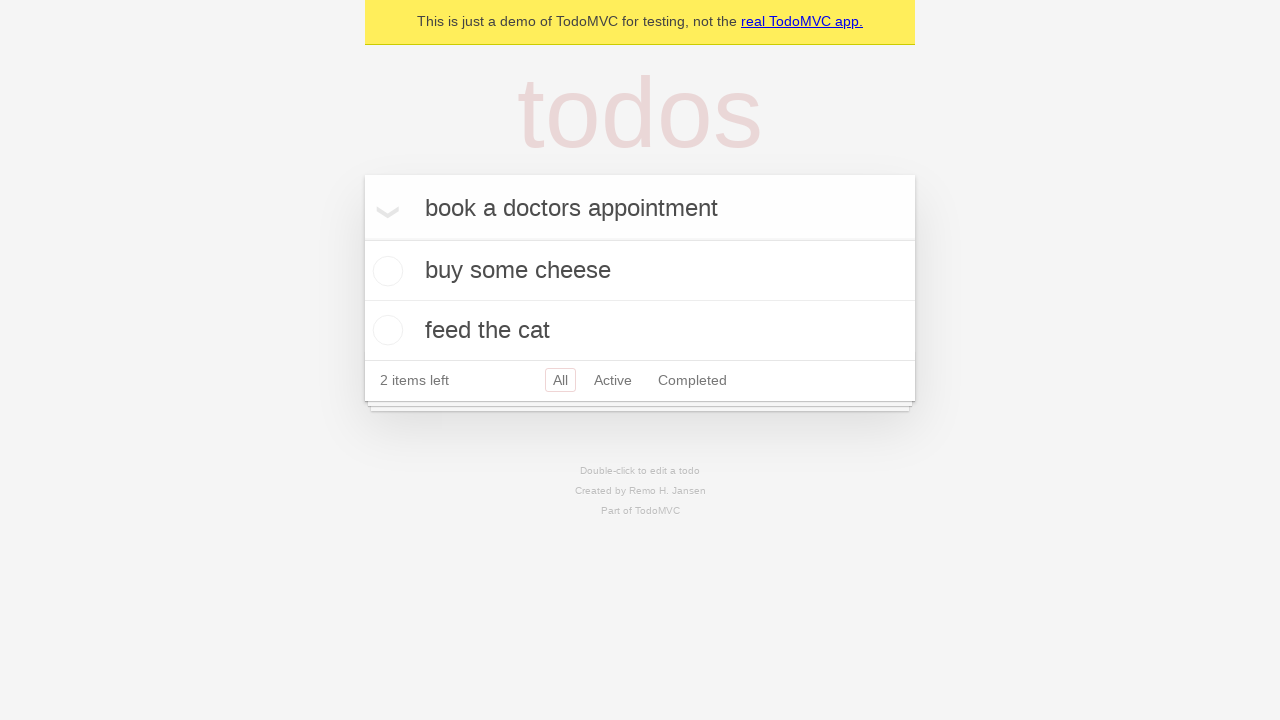

Pressed Enter to create third todo on internal:attr=[placeholder="What needs to be done?"i]
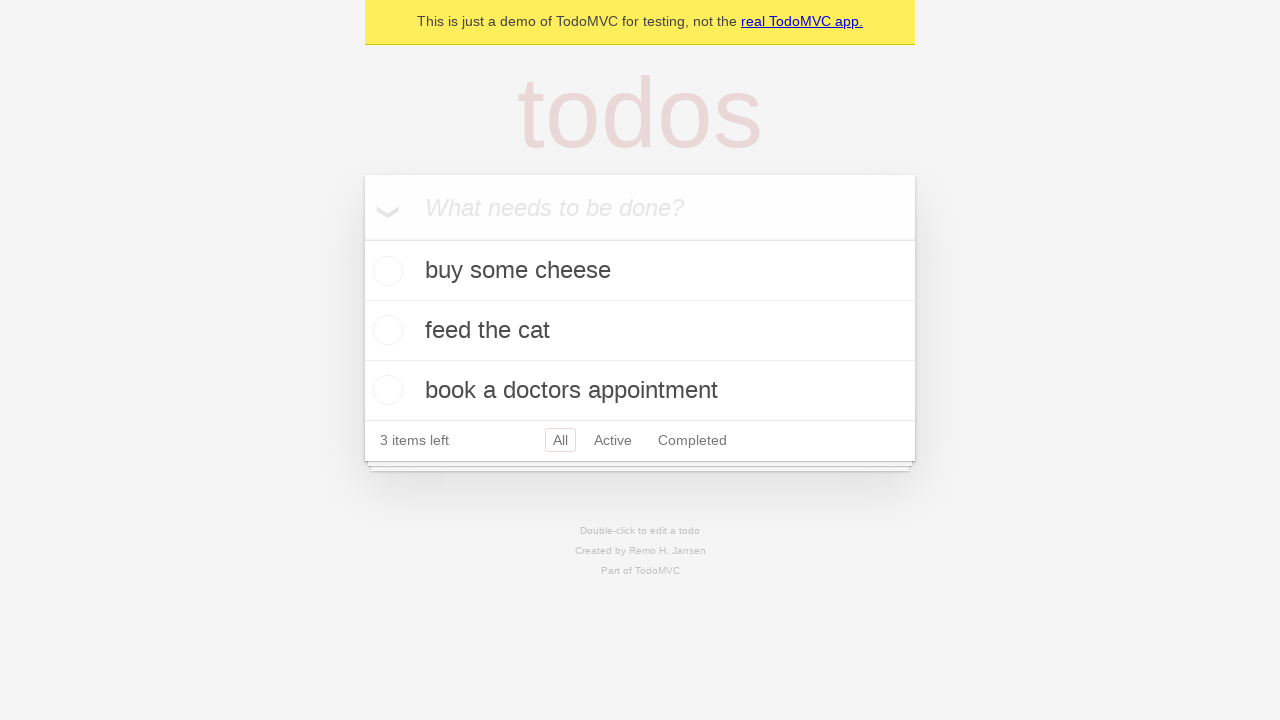

Checked toggle all checkbox to mark all todos as complete at (362, 238) on internal:label="Mark all as complete"i
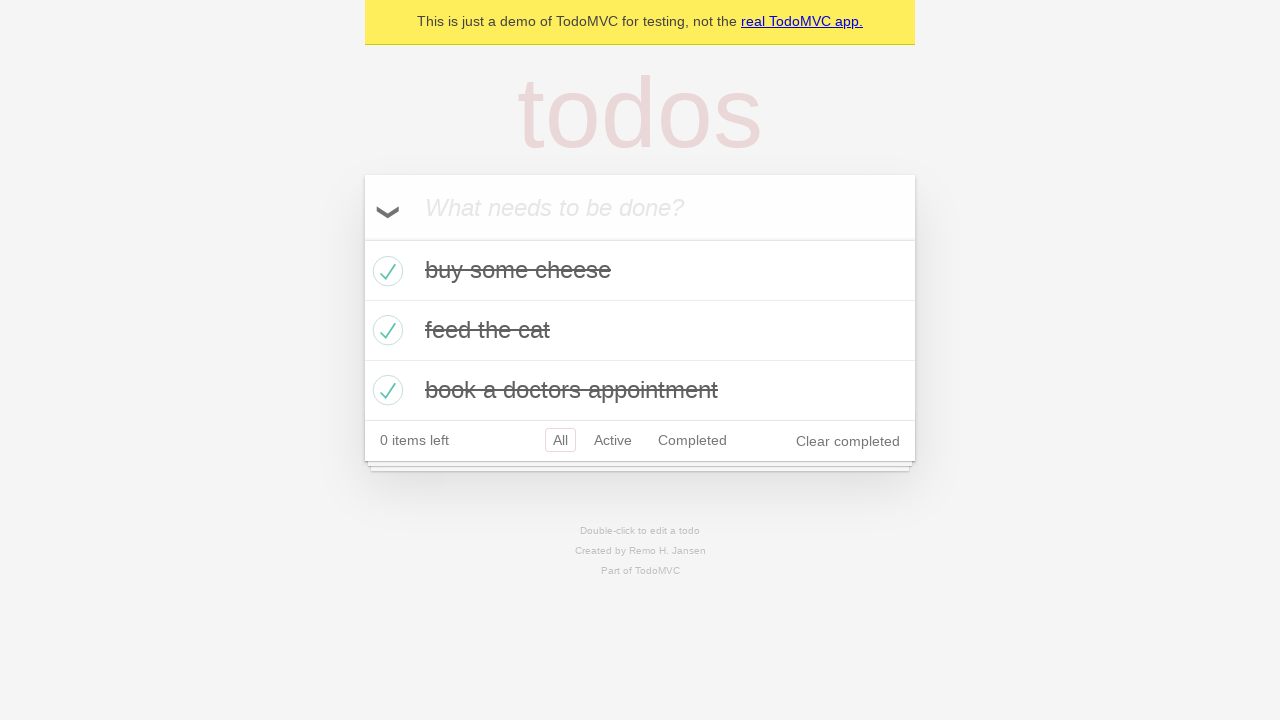

Unchecked toggle all checkbox to clear complete state of all items at (362, 238) on internal:label="Mark all as complete"i
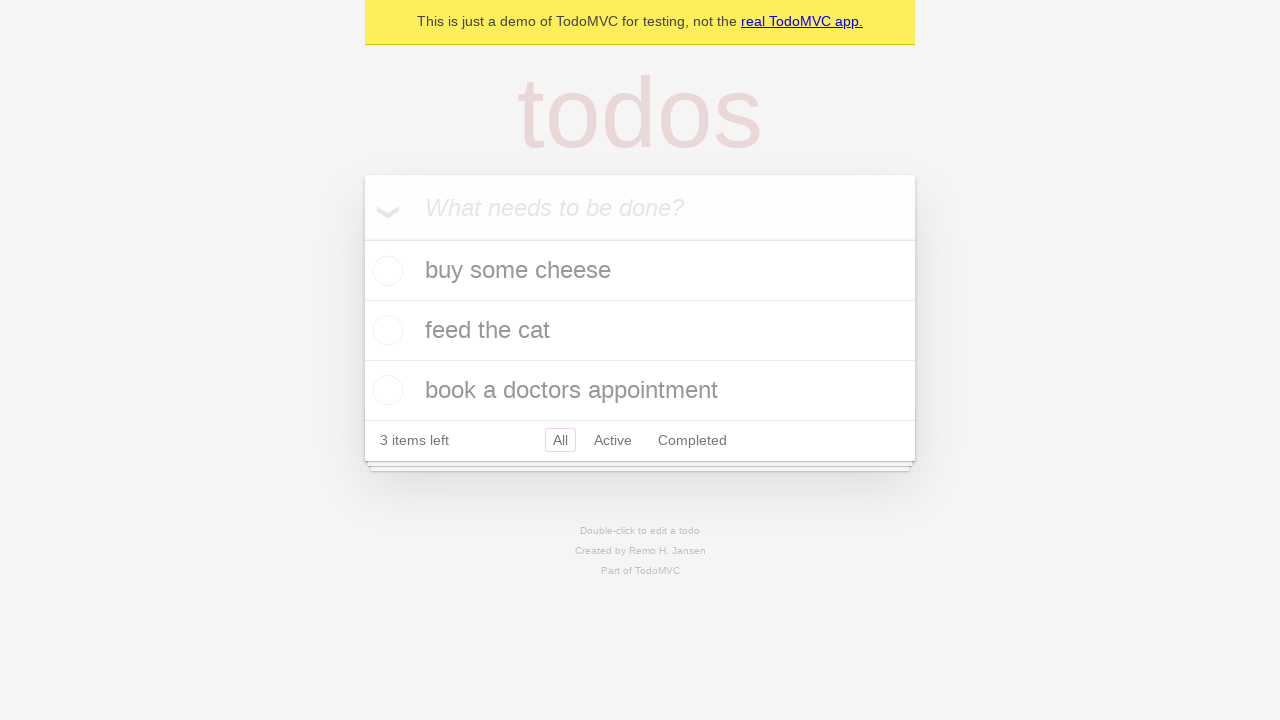

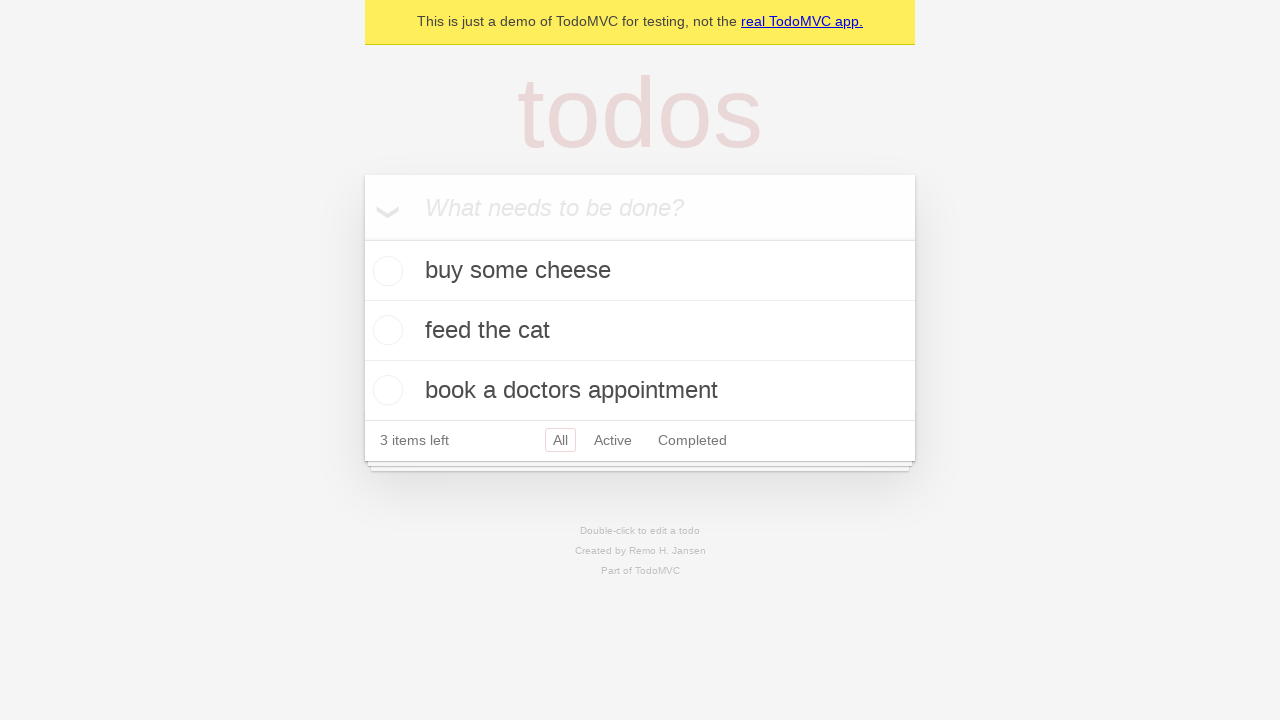